Verifies that the second button's value is NOT equal to "This is a button"

Starting URL: https://kristinek.github.io/site/examples/locators

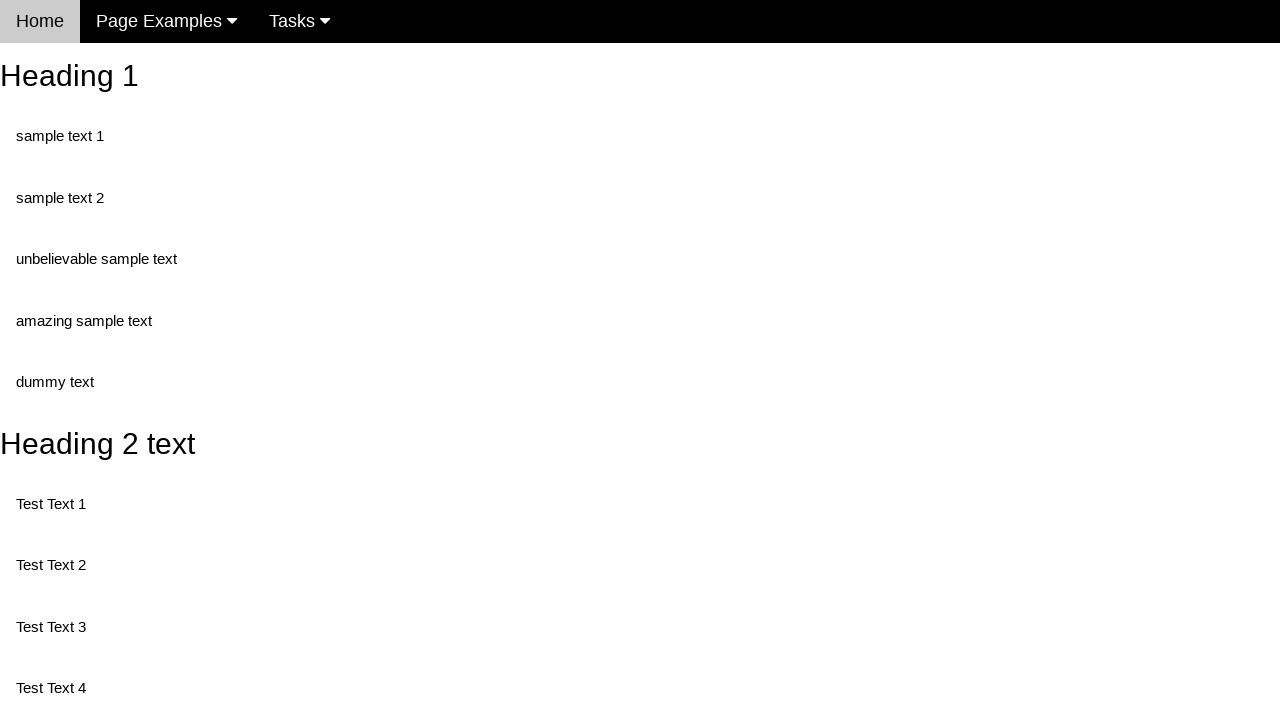

Navigated to locators example page
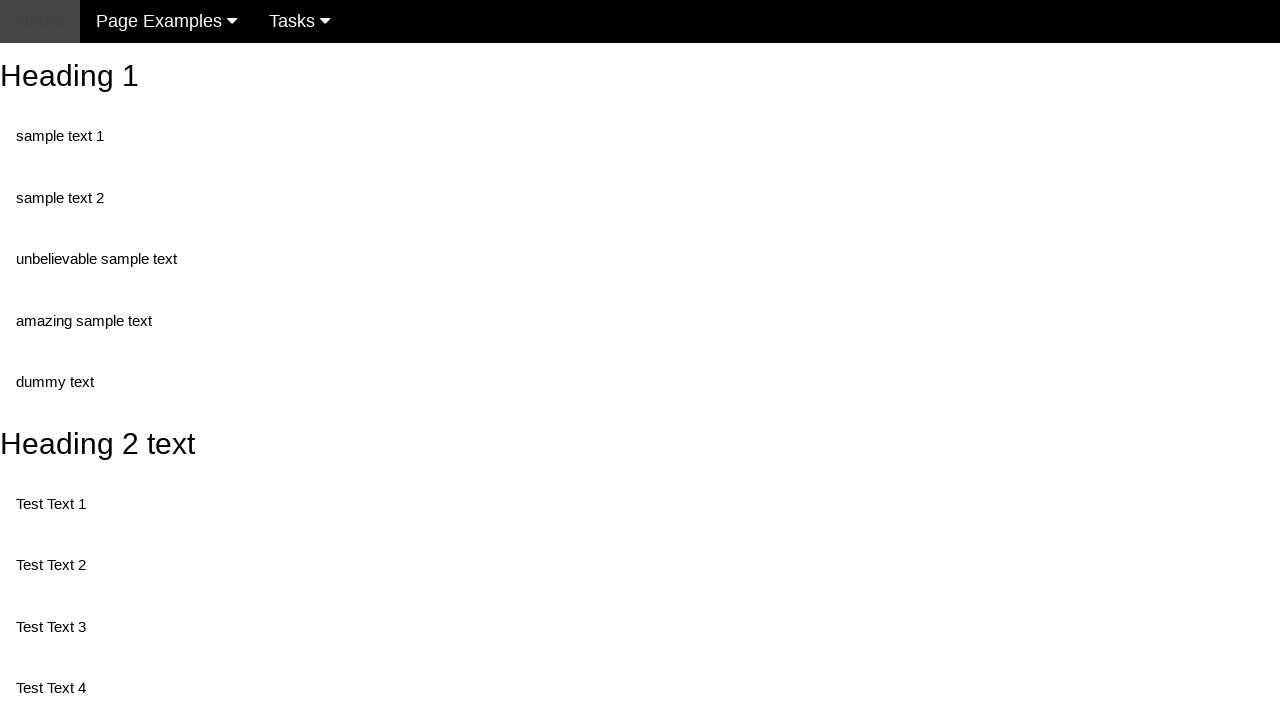

Button element loaded and became visible
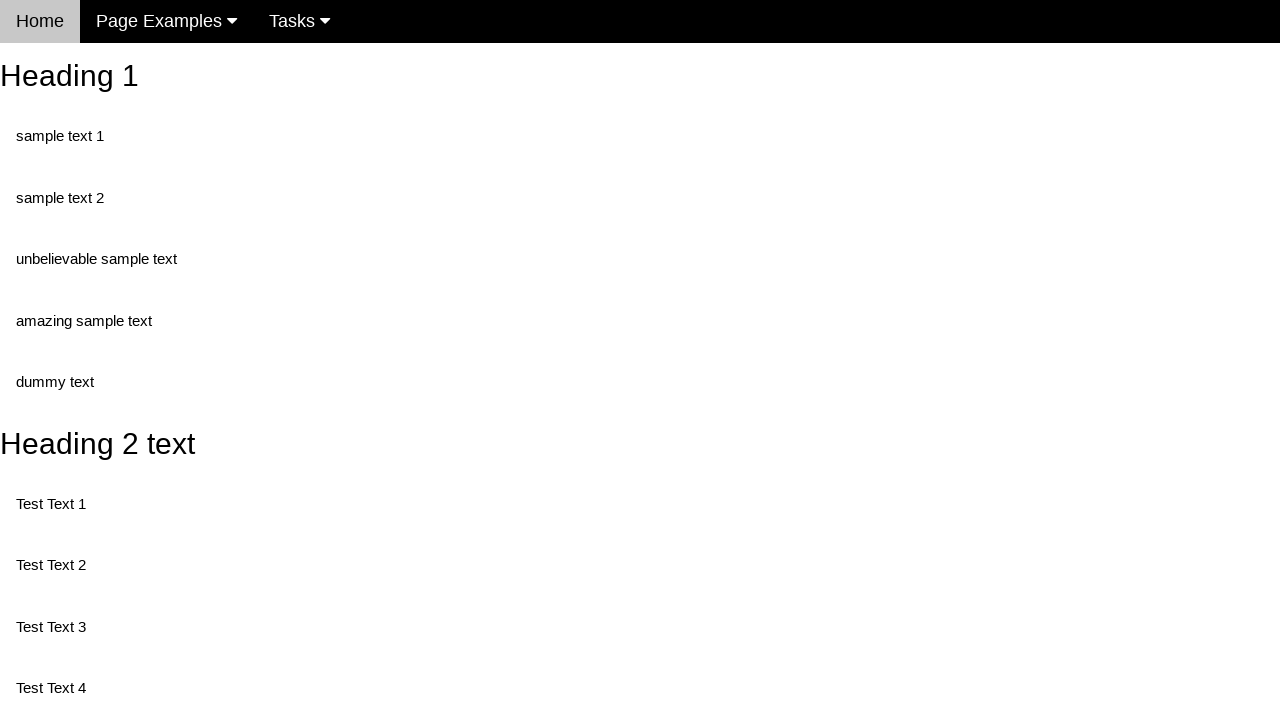

Retrieved second button's value attribute: 'This is also a button'
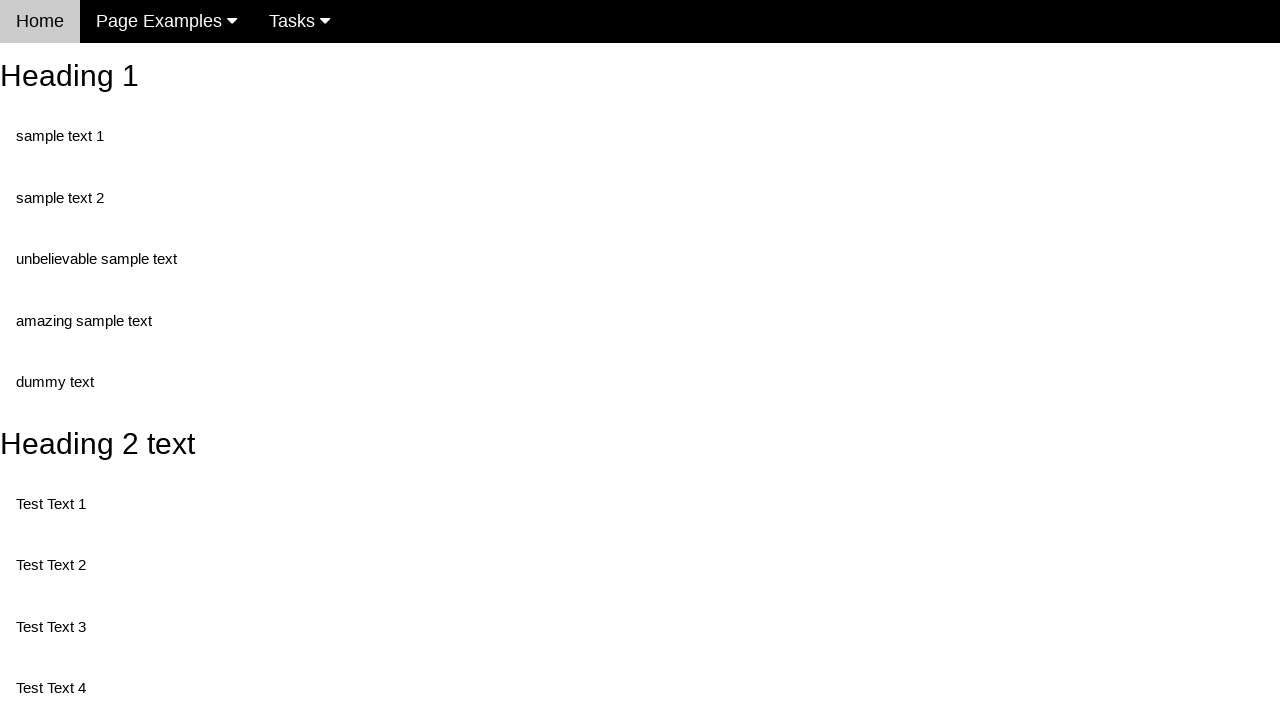

Assertion passed: second button's value is NOT 'This is a button'
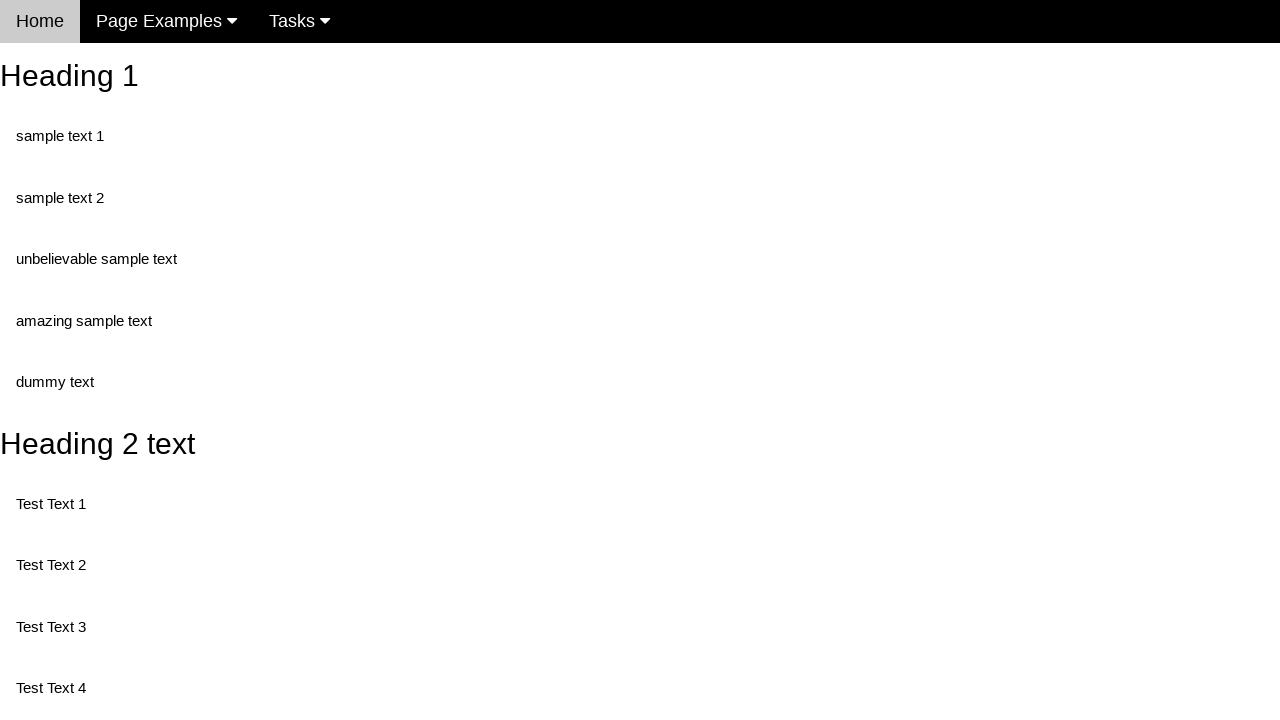

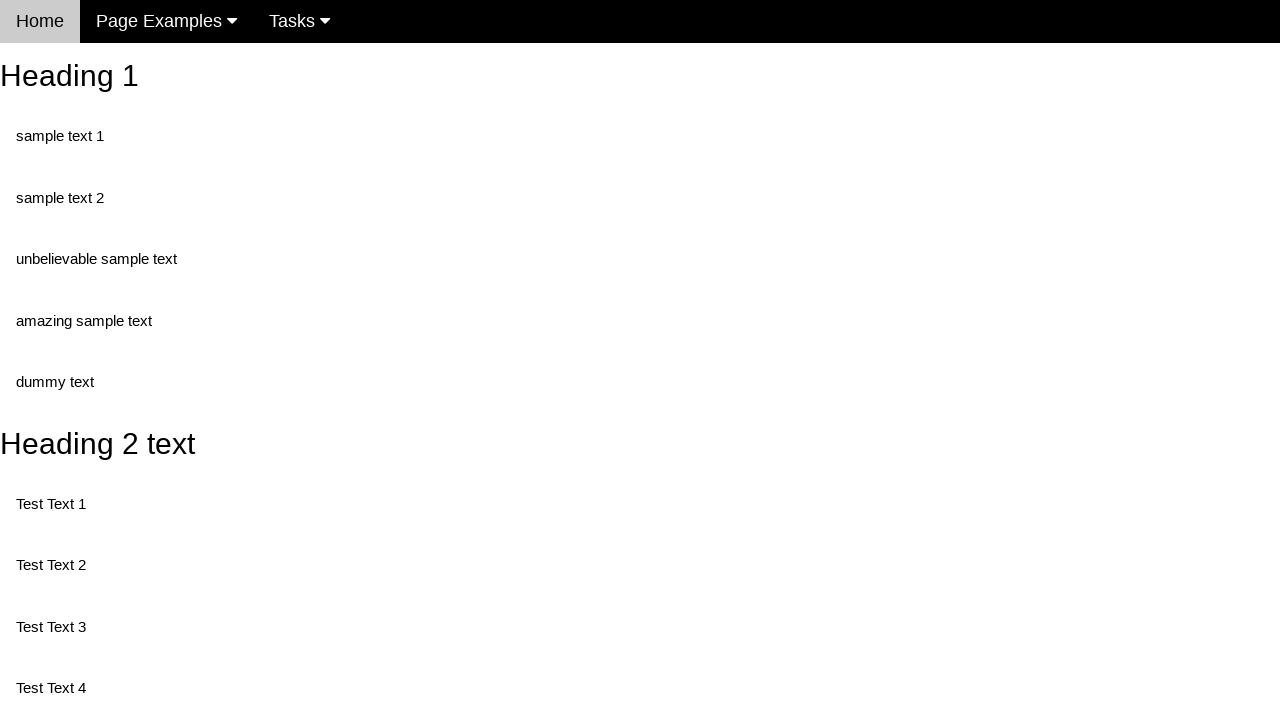